Enters "Sauce" text in the textbox that says "I has no focus"

Starting URL: https://saucelabs.com/test/guinea-pig

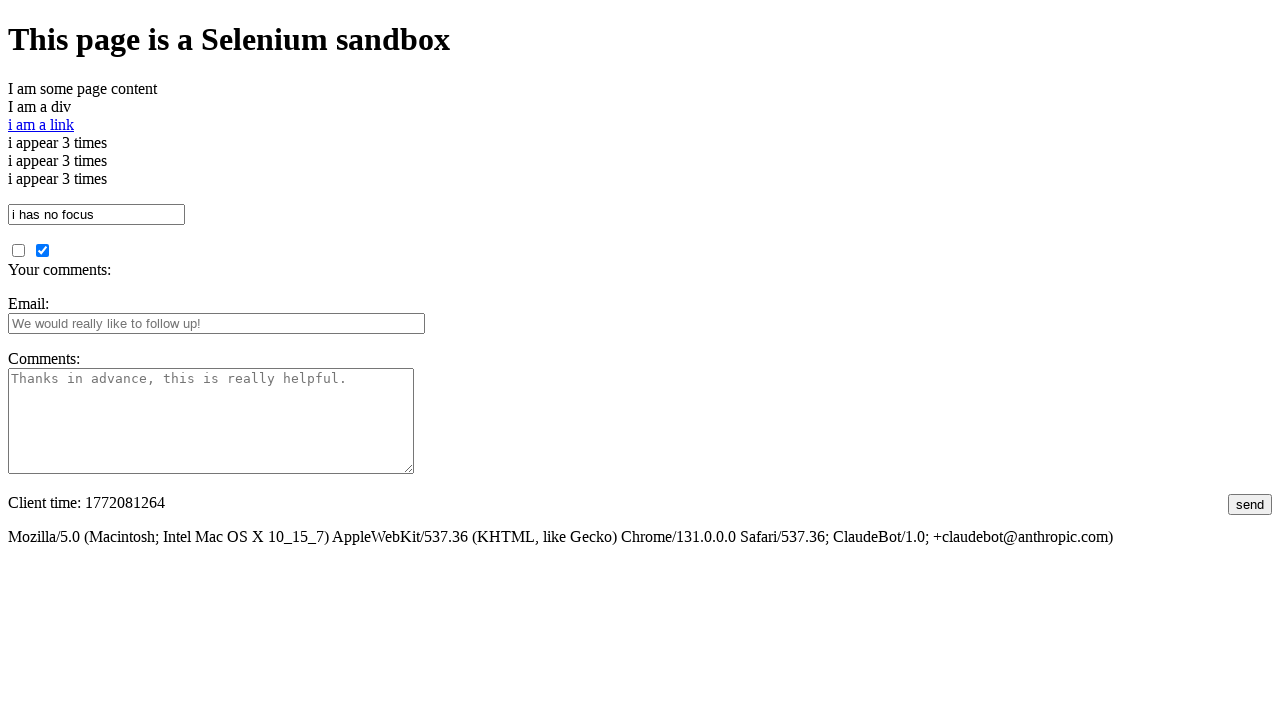

Entered 'Sauce' text in the textbox that says 'I has no focus' on #i_am_a_textbox
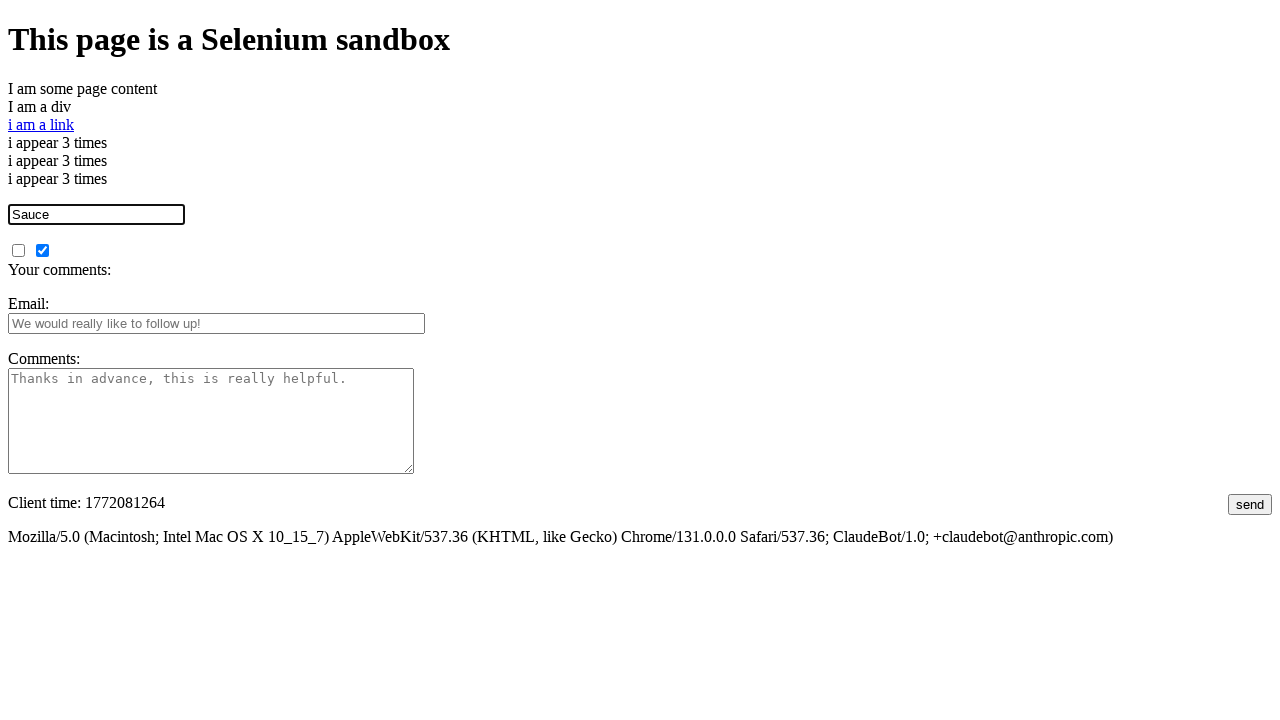

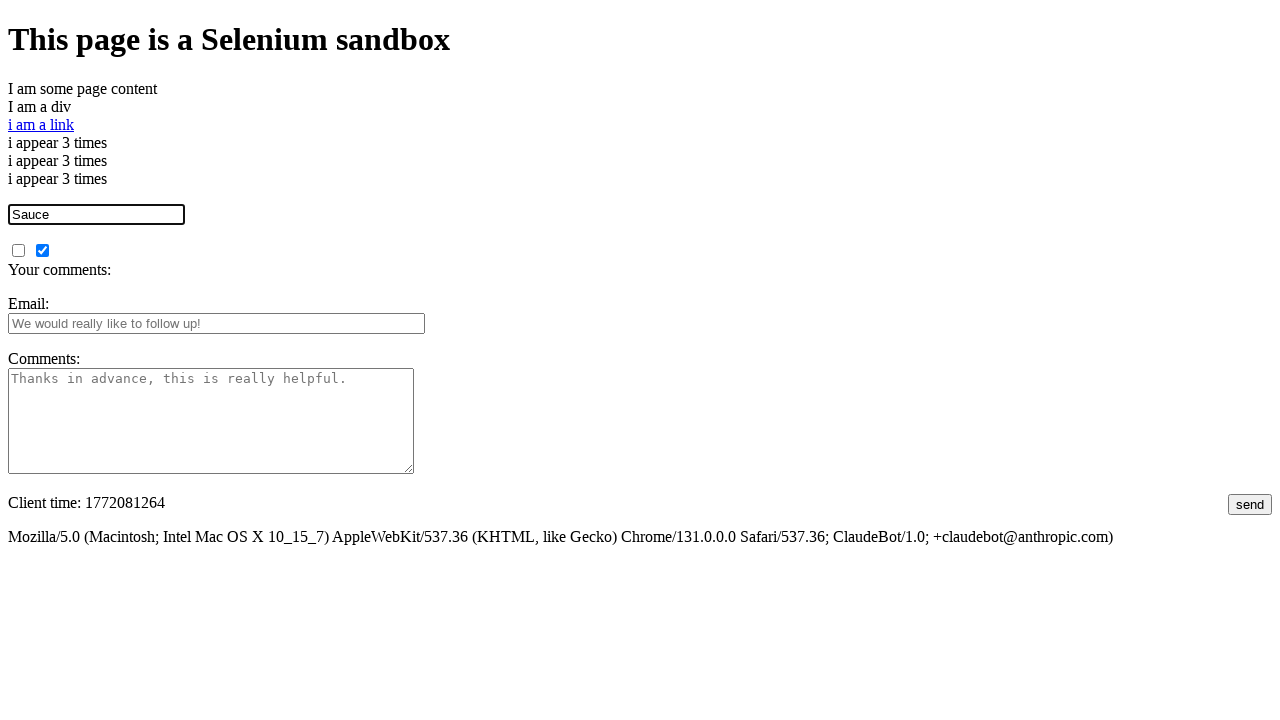